Navigates to the Rozetka Ukrainian e-commerce homepage and verifies the page loads correctly by checking the URL.

Starting URL: https://rozetka.com.ua/ua/

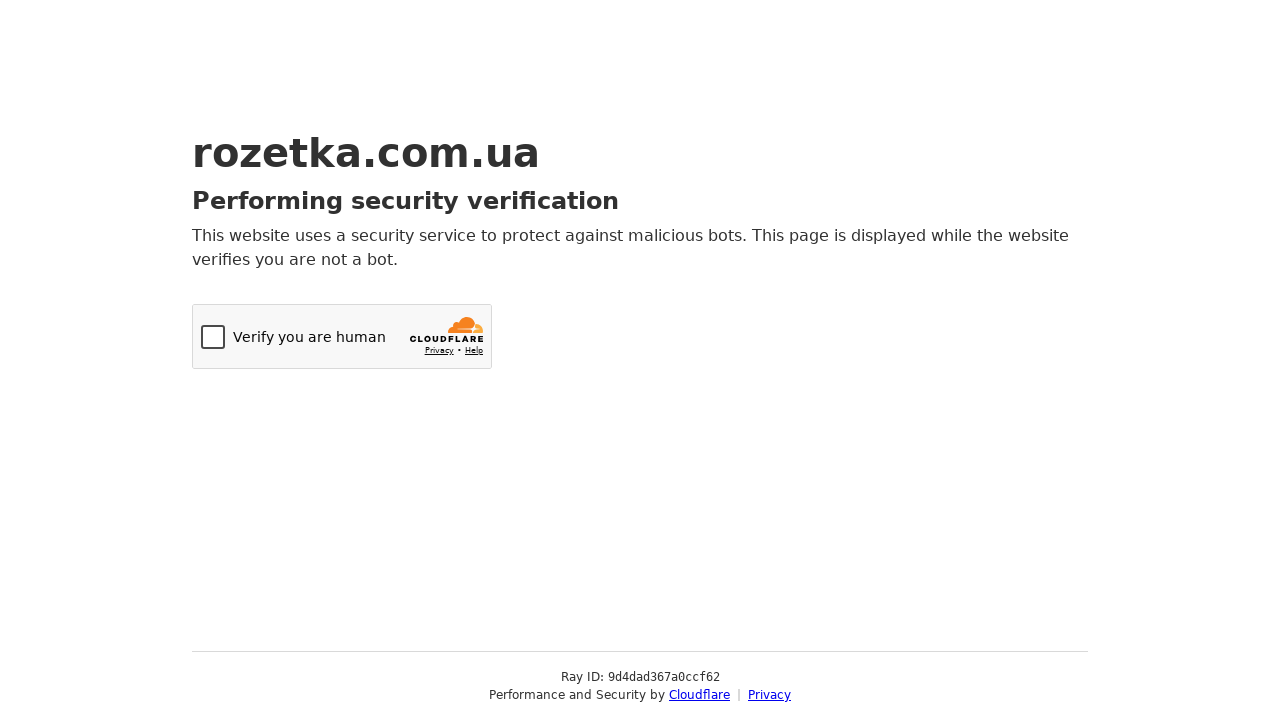

Navigated to Rozetka Ukrainian e-commerce homepage
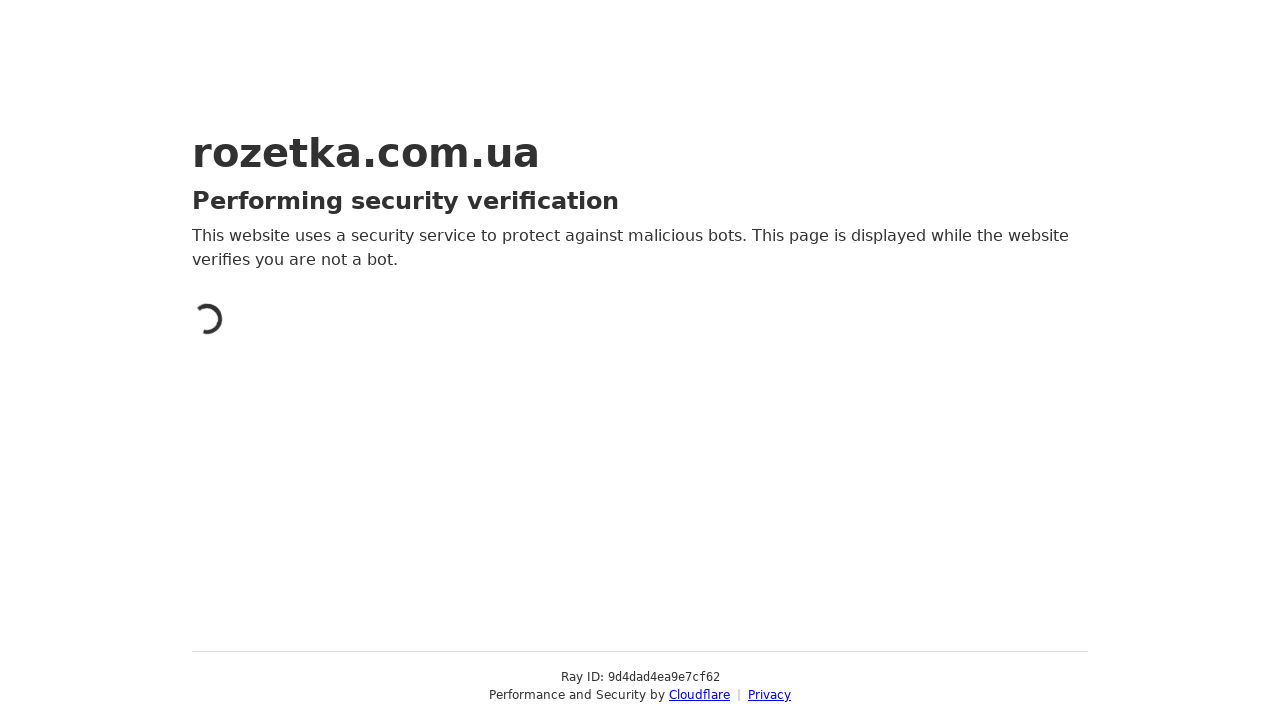

Page DOM content fully loaded
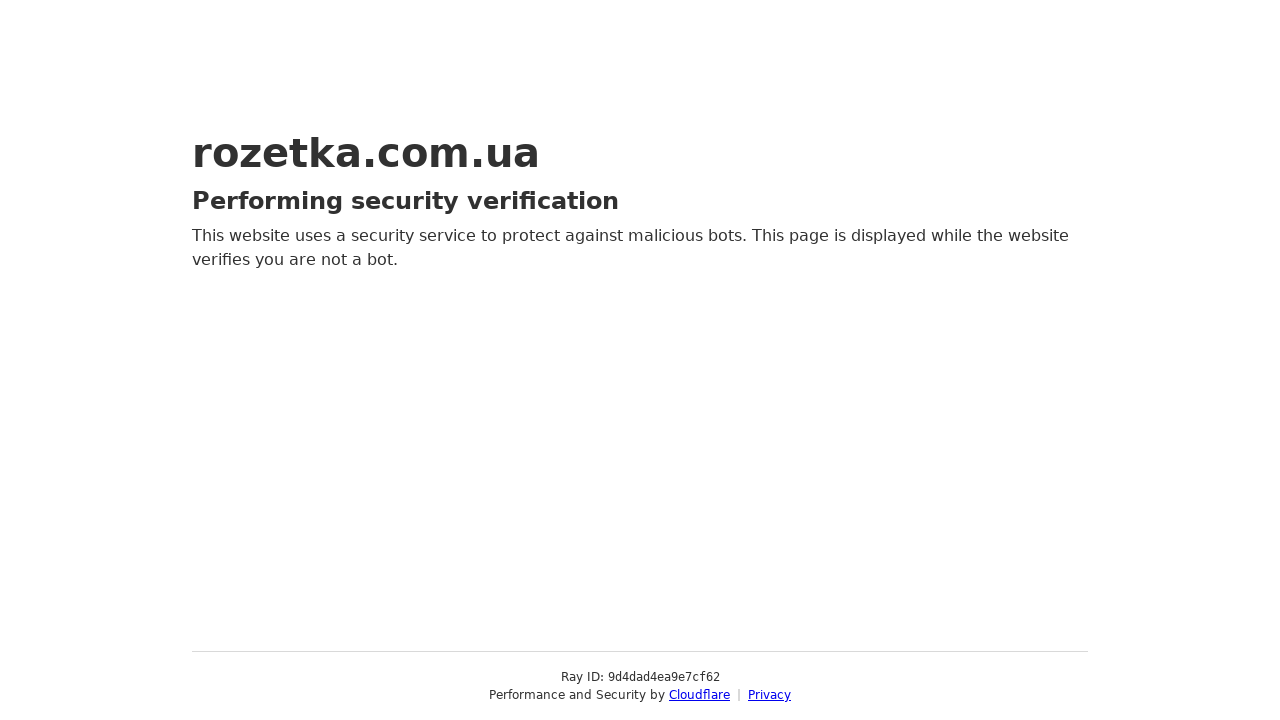

Verified current URL matches expected URL https://rozetka.com.ua/ua/
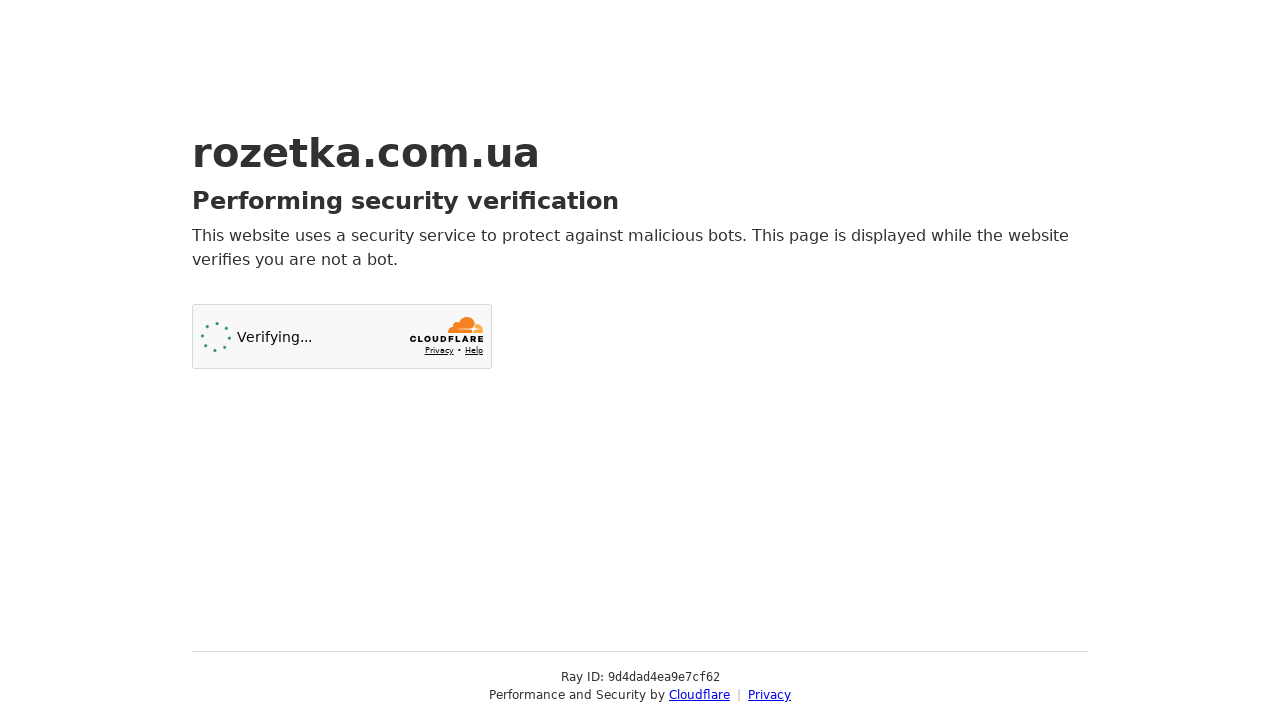

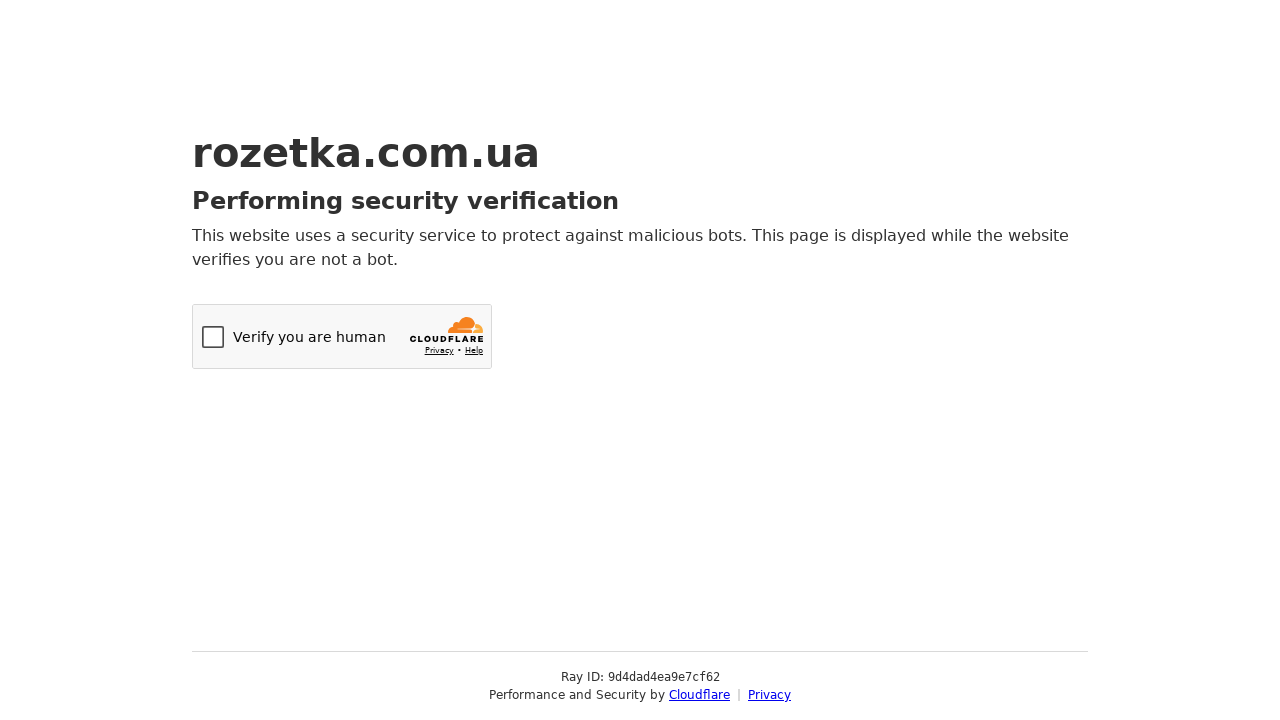